Tests various mouse interactions including clicking, holding, moving to elements, and keyboard combinations with shift key

Starting URL: https://www.awesomeqa.com/selenium/mouse_interaction.html

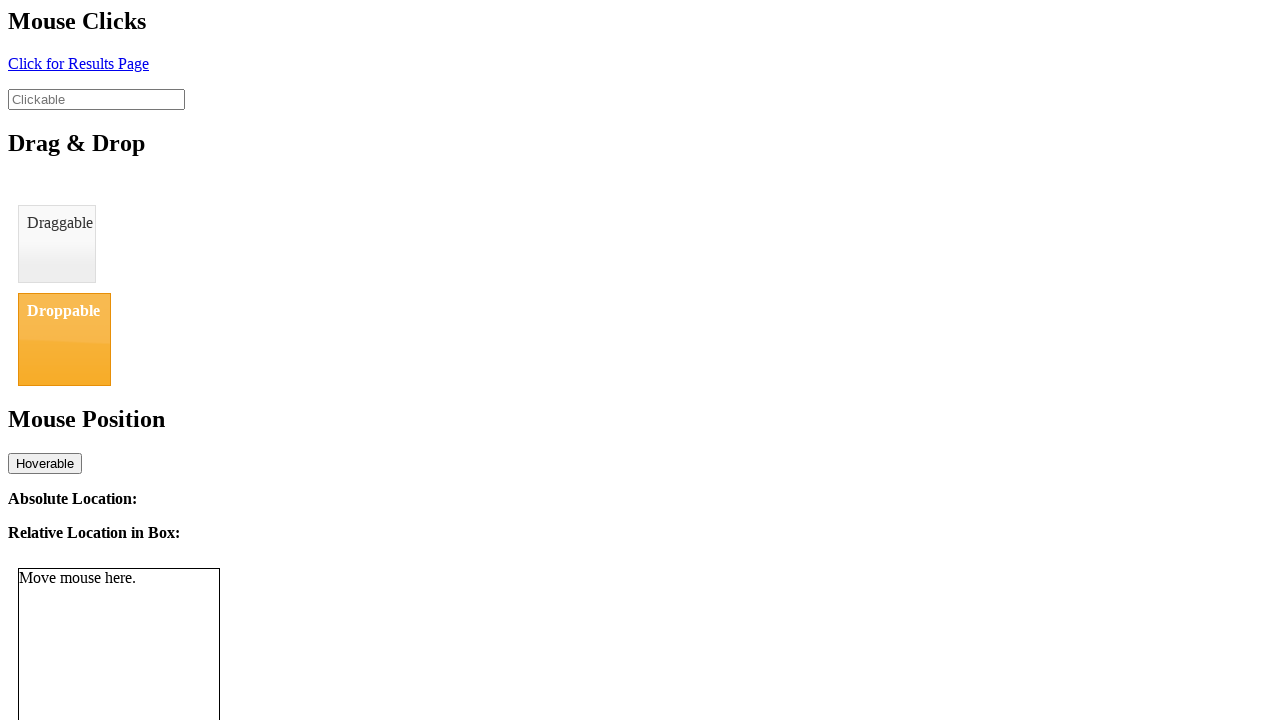

Located click button element with id 'click'
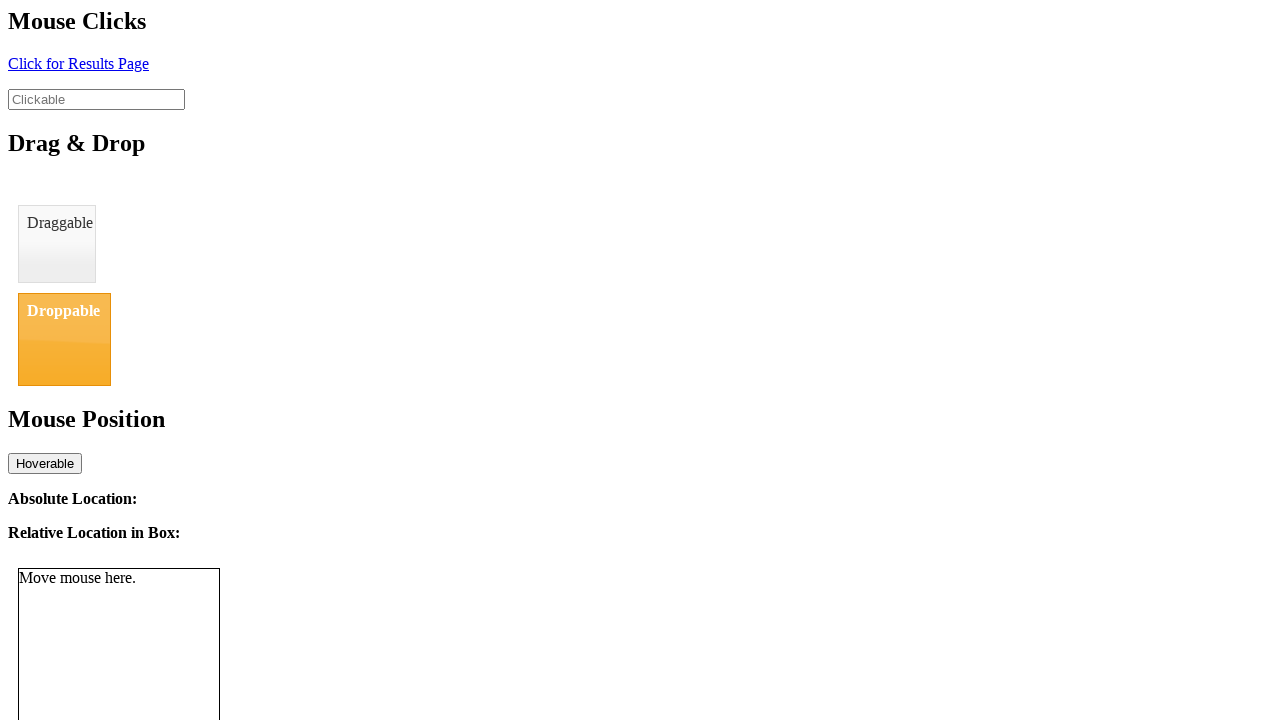

Located input field with id 'clickable'
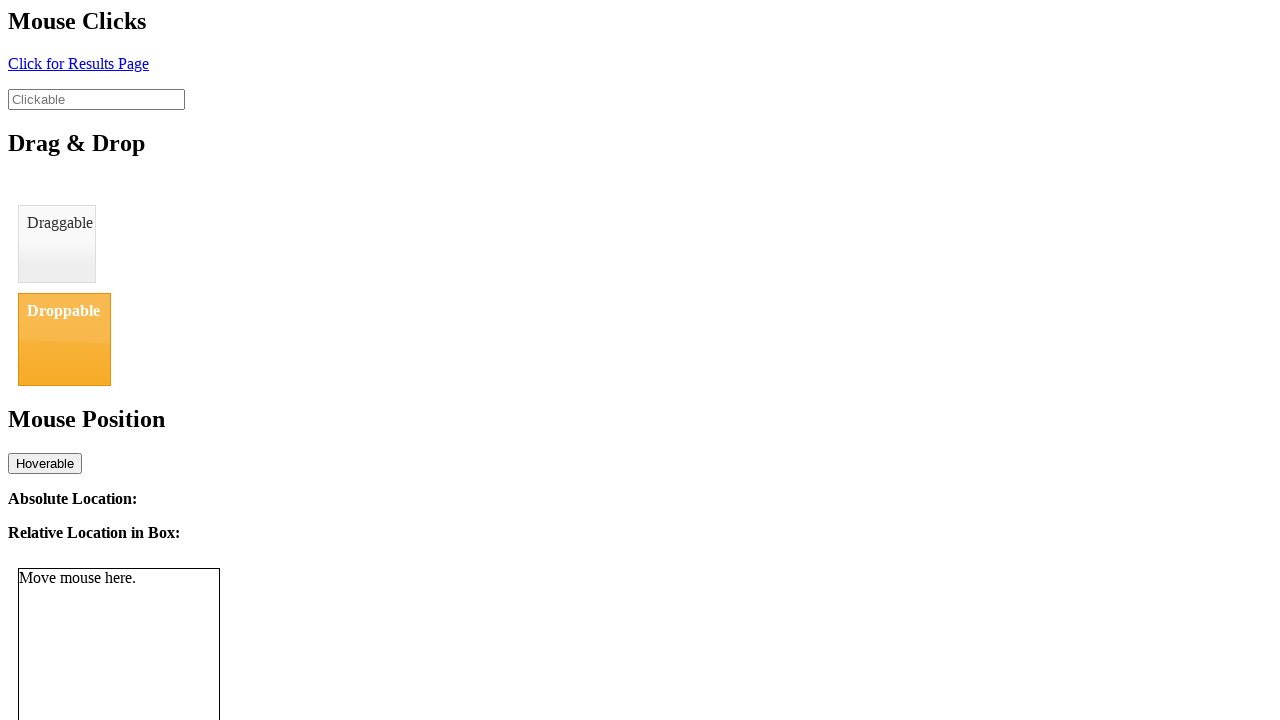

Hovered over clickable input field at (96, 99) on xpath=//input[@id='clickable']
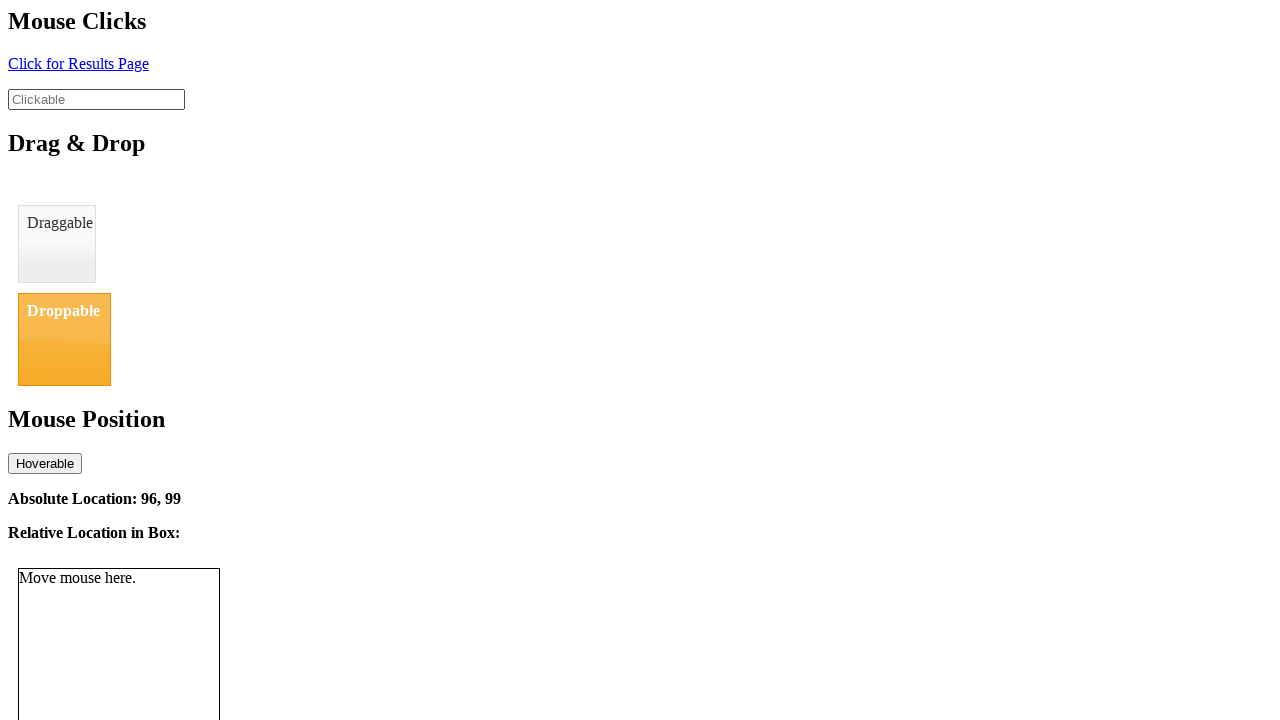

Mouse button pressed down at (96, 99)
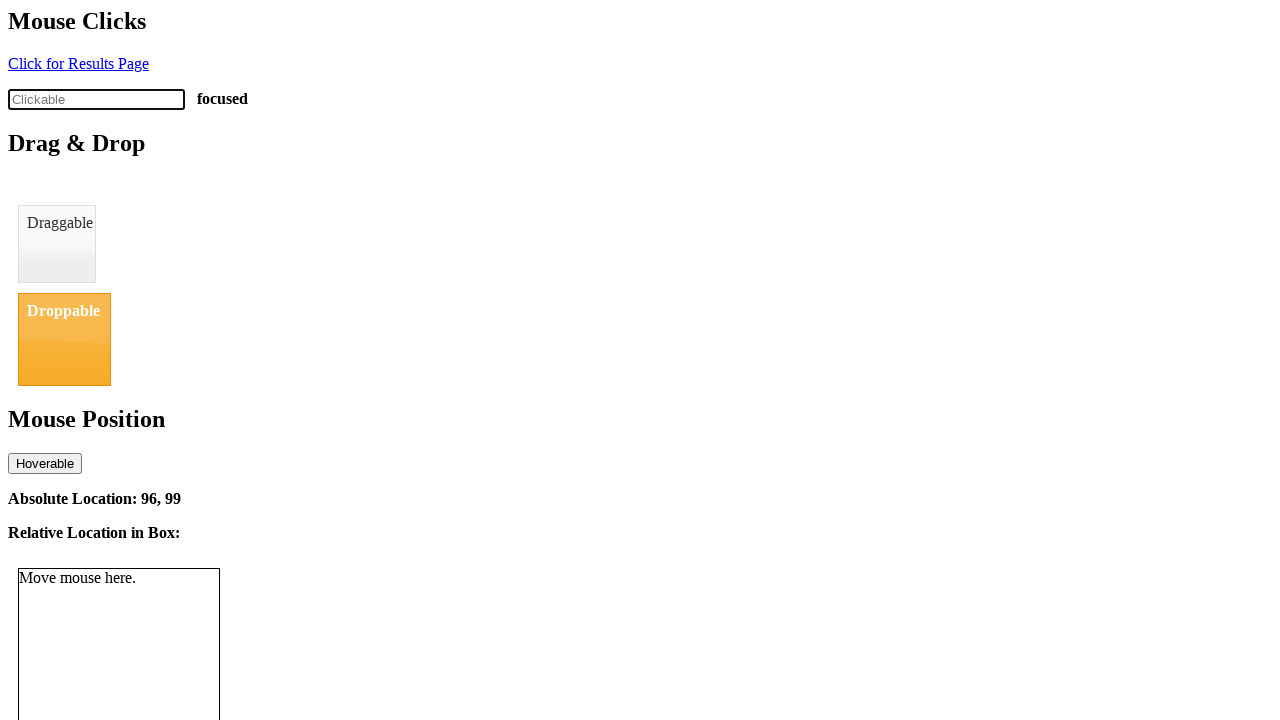

Shift key pressed down
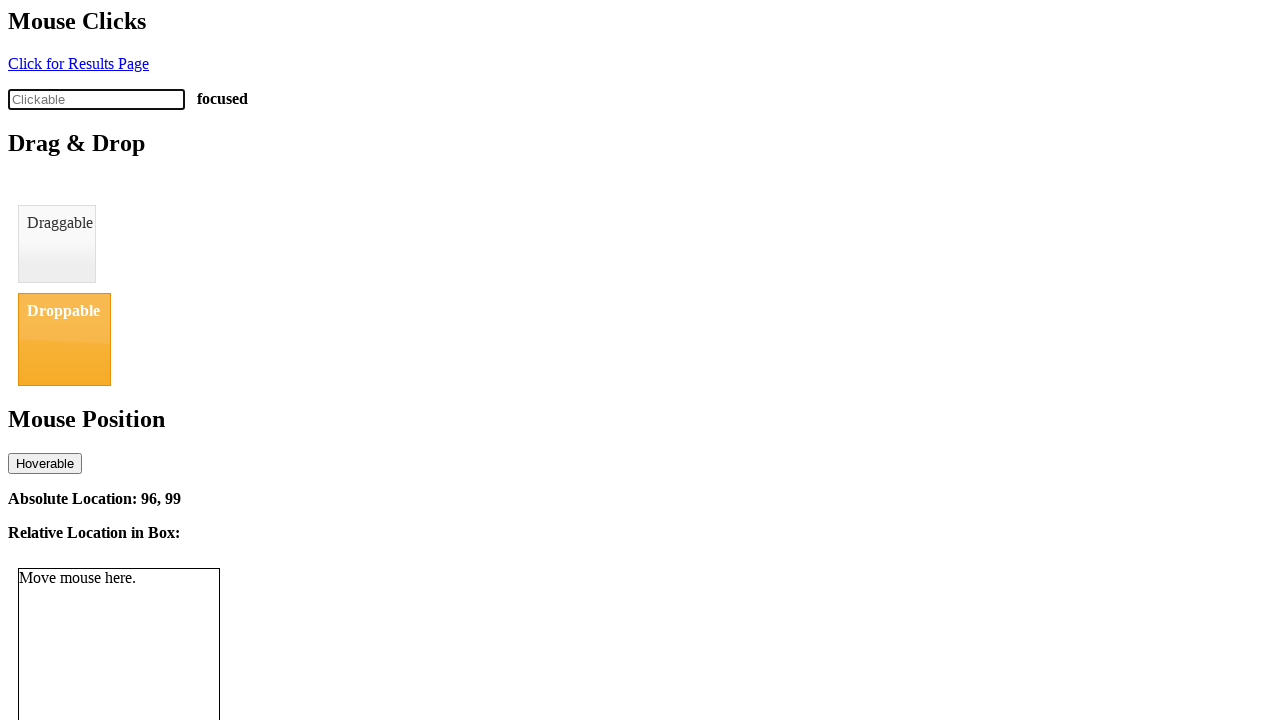

Filled input field with 'SHAMBAHVI' while holding Shift key on //input[@id='clickable']
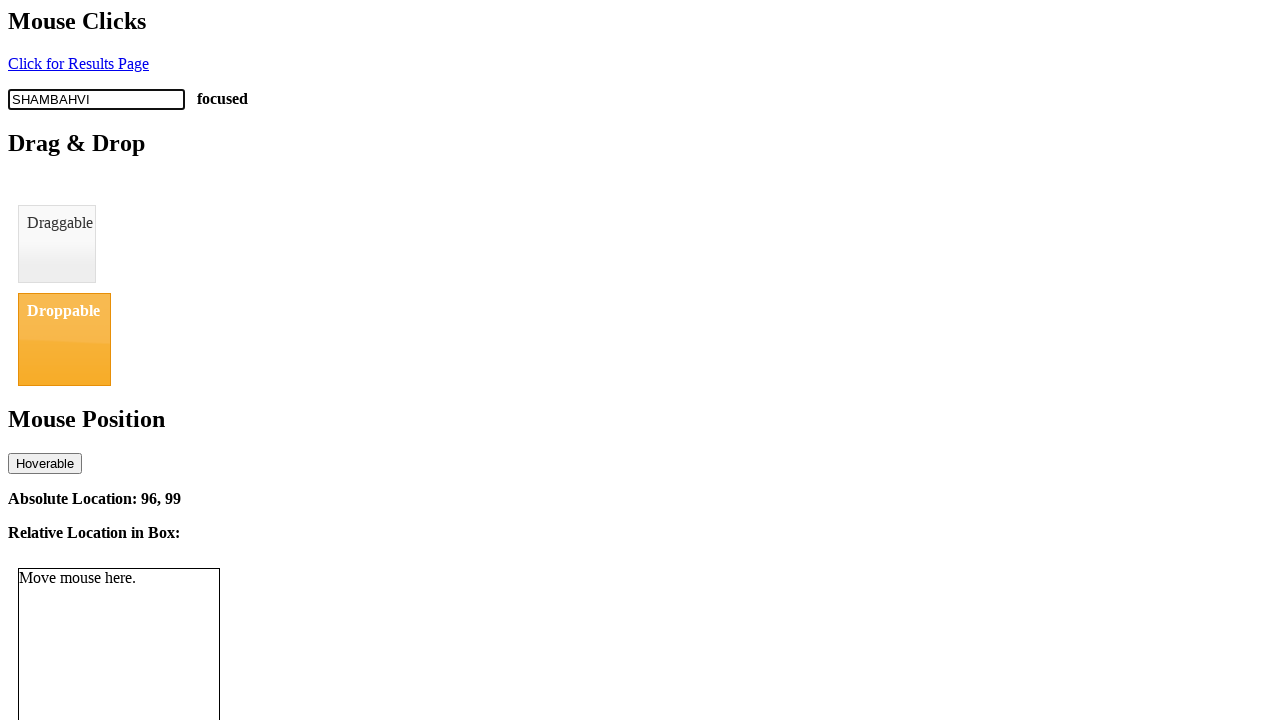

Shift key released
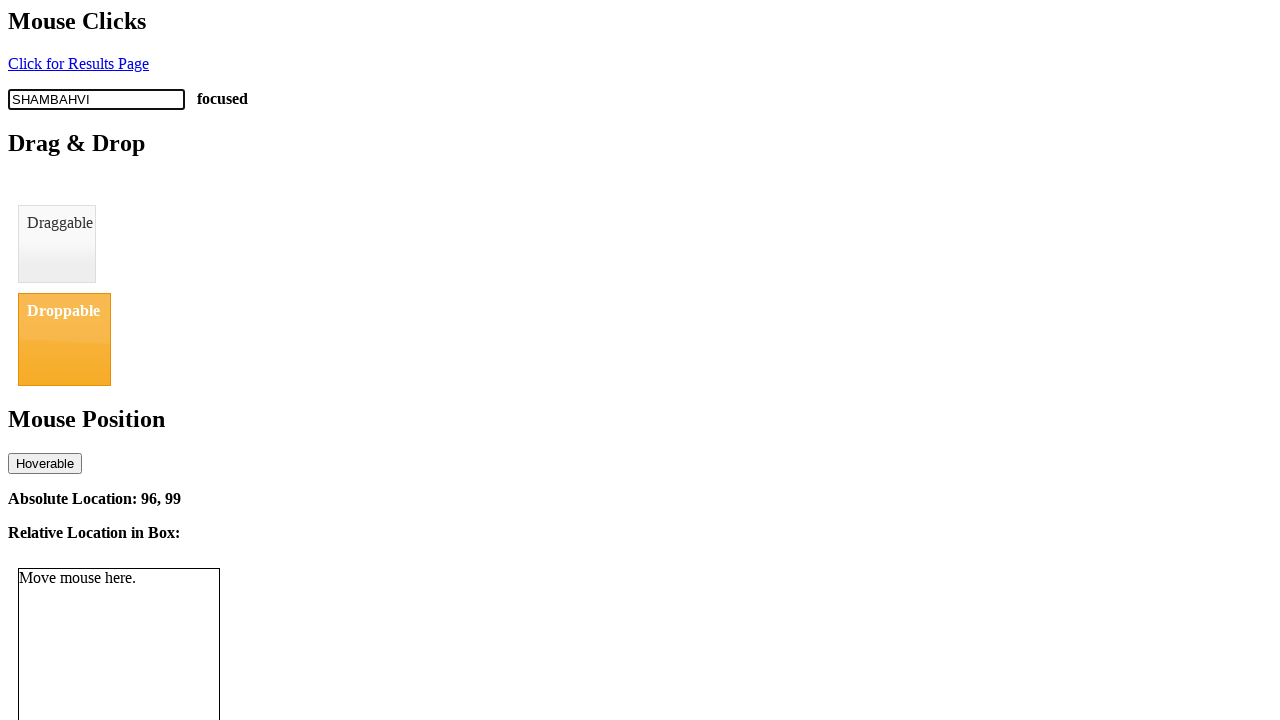

Mouse button released at (96, 99)
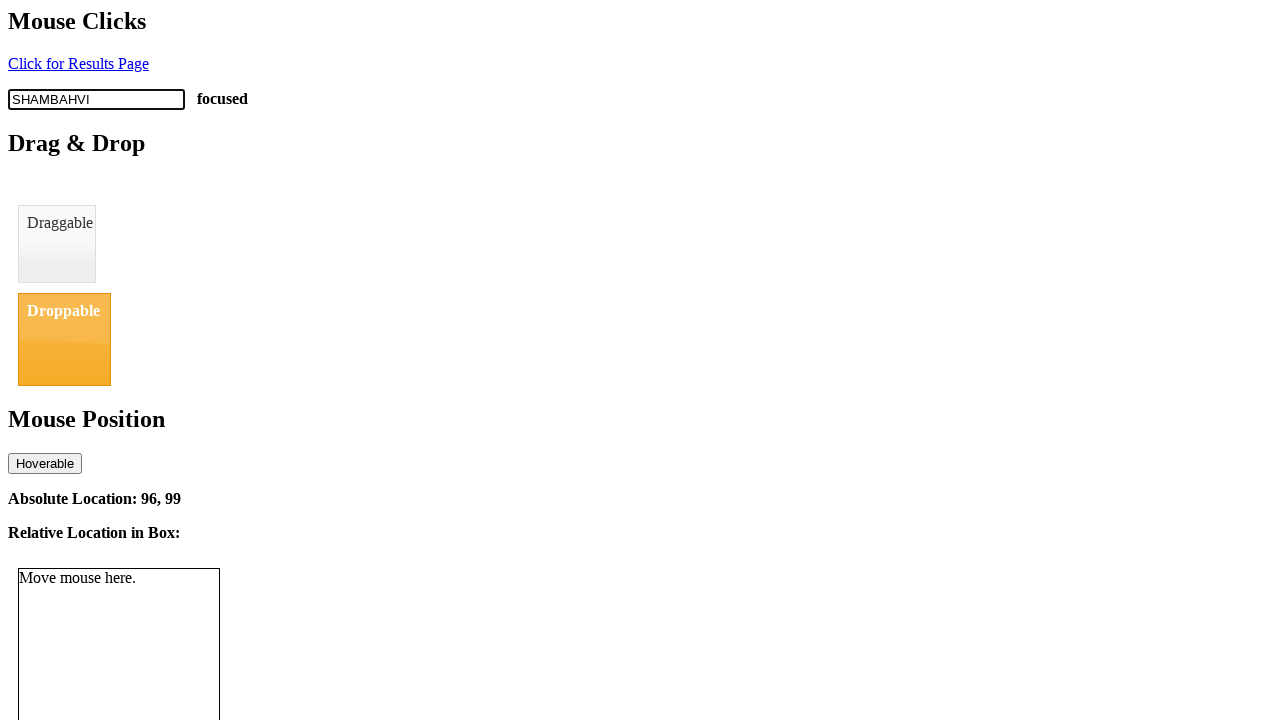

Clicked the click button at (78, 63) on xpath=//a[@id='click']
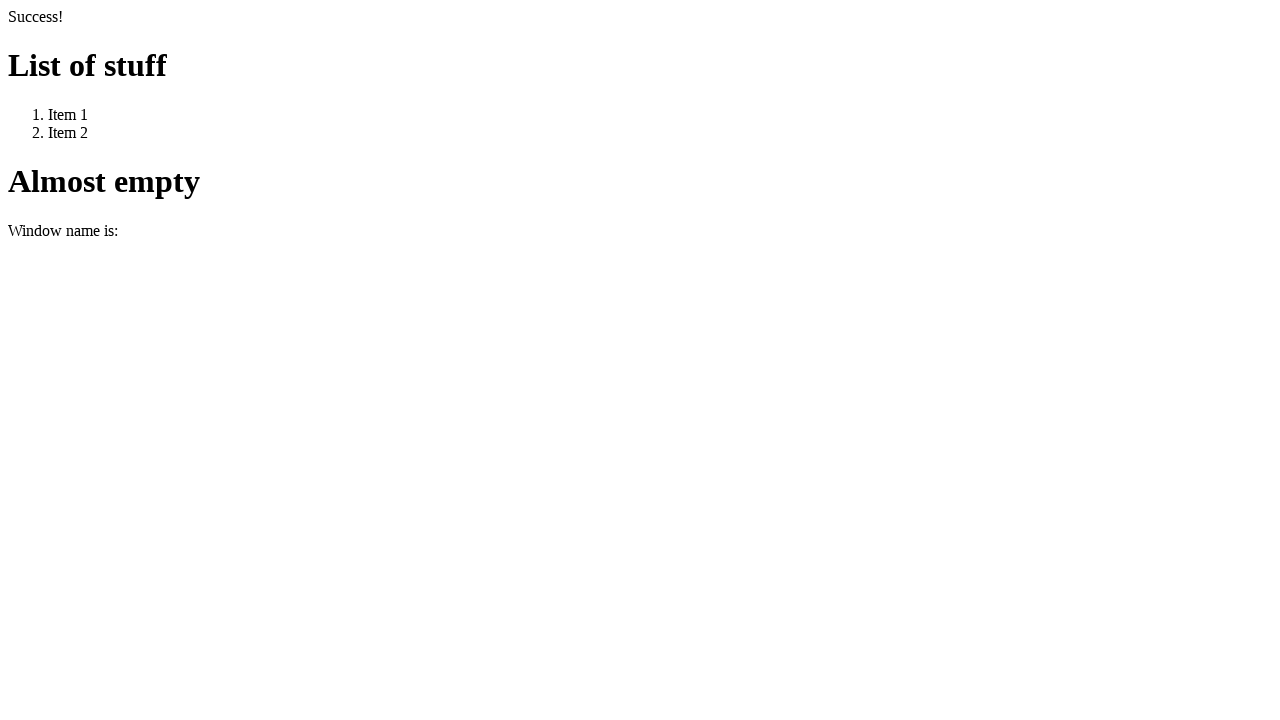

Navigated back once using browser back button
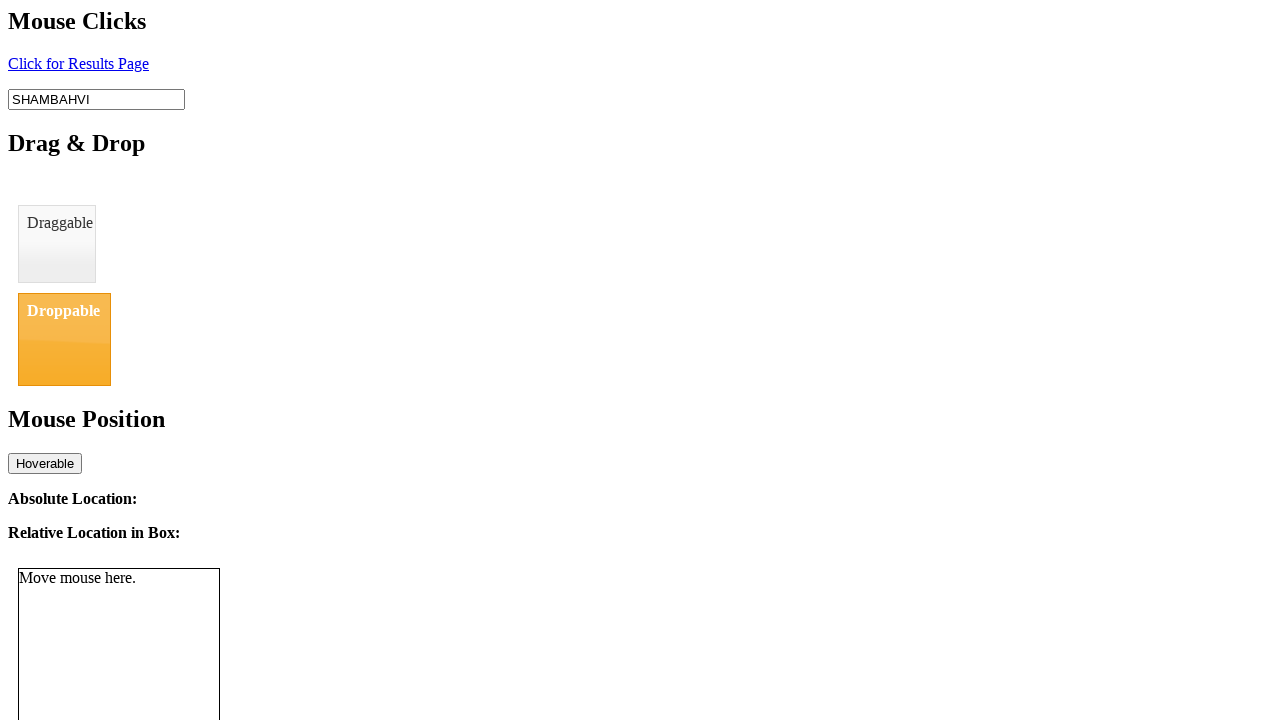

Navigated back again using browser back button
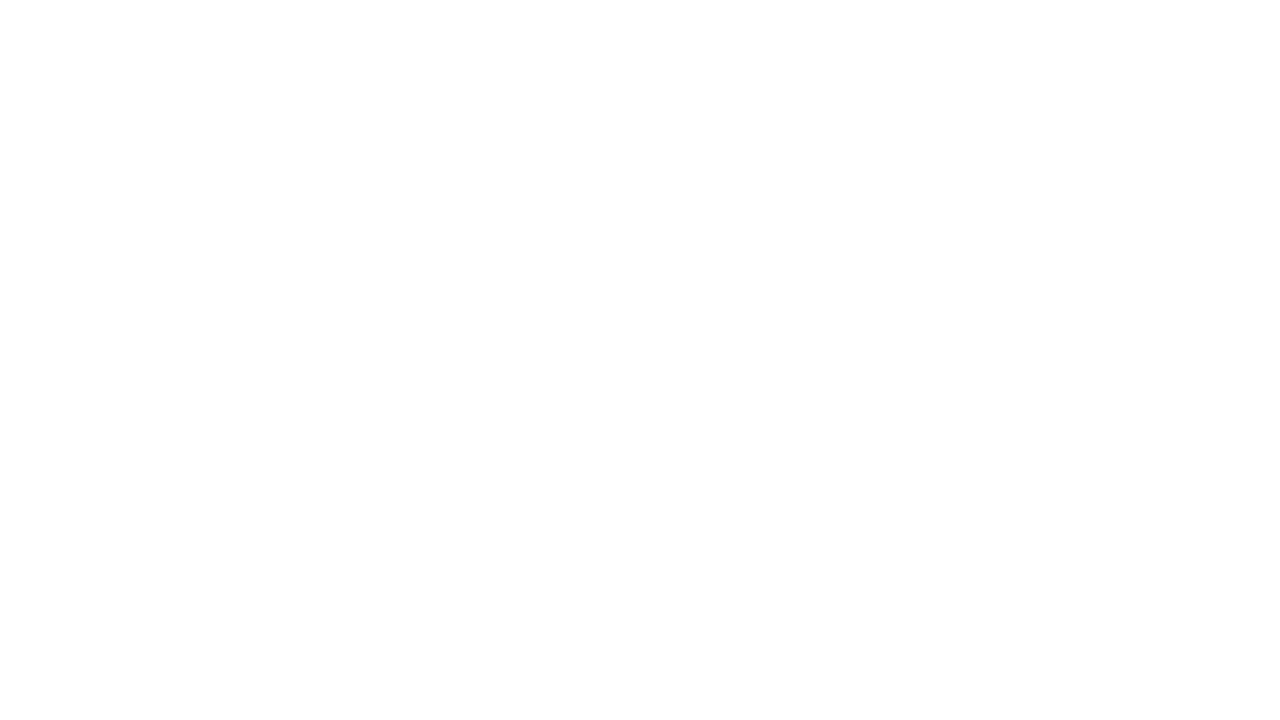

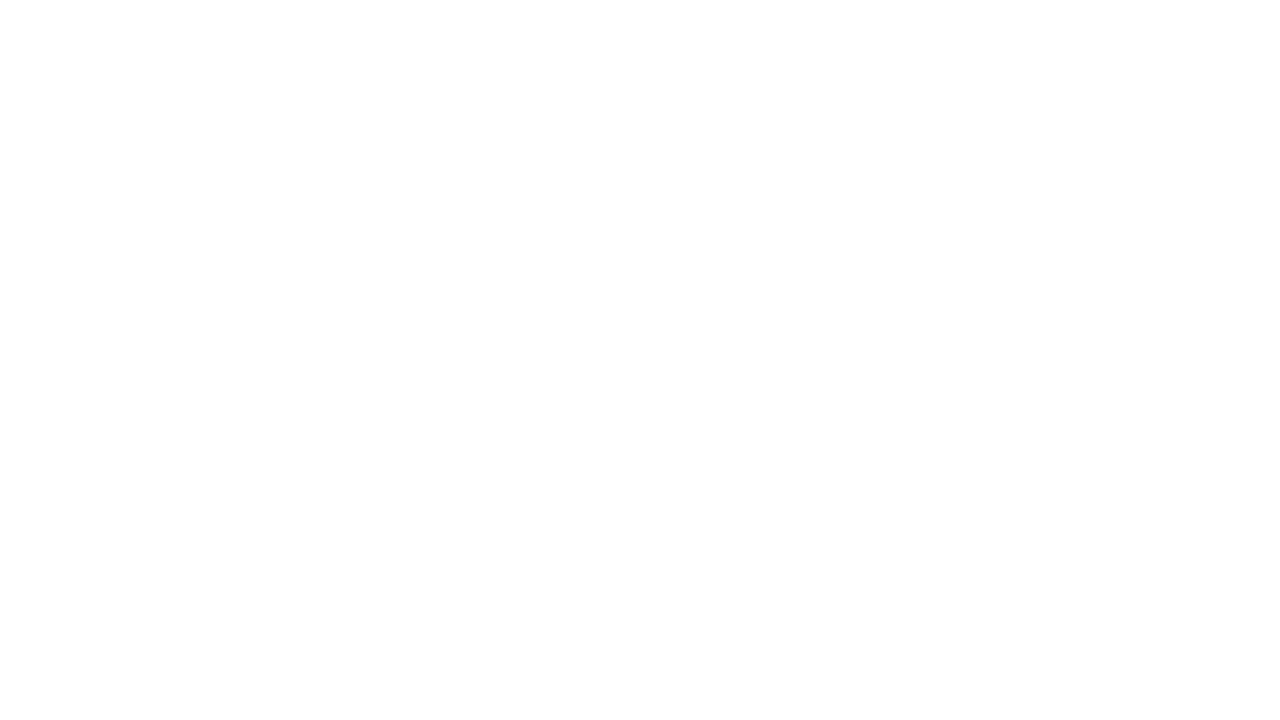